Tests drag and drop functionality by dragging column A to column B position using standard drag and drop action

Starting URL: https://the-internet.herokuapp.com/drag_and_drop

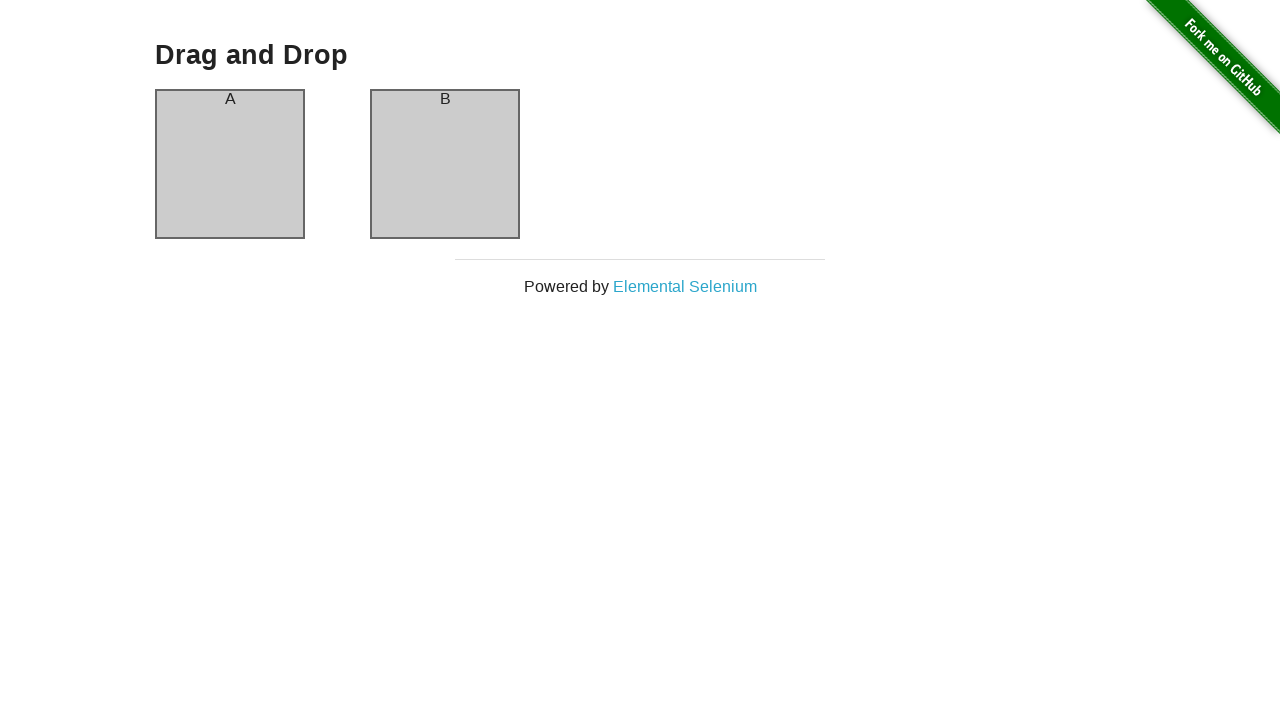

Verified column A contains 'A' in initial state
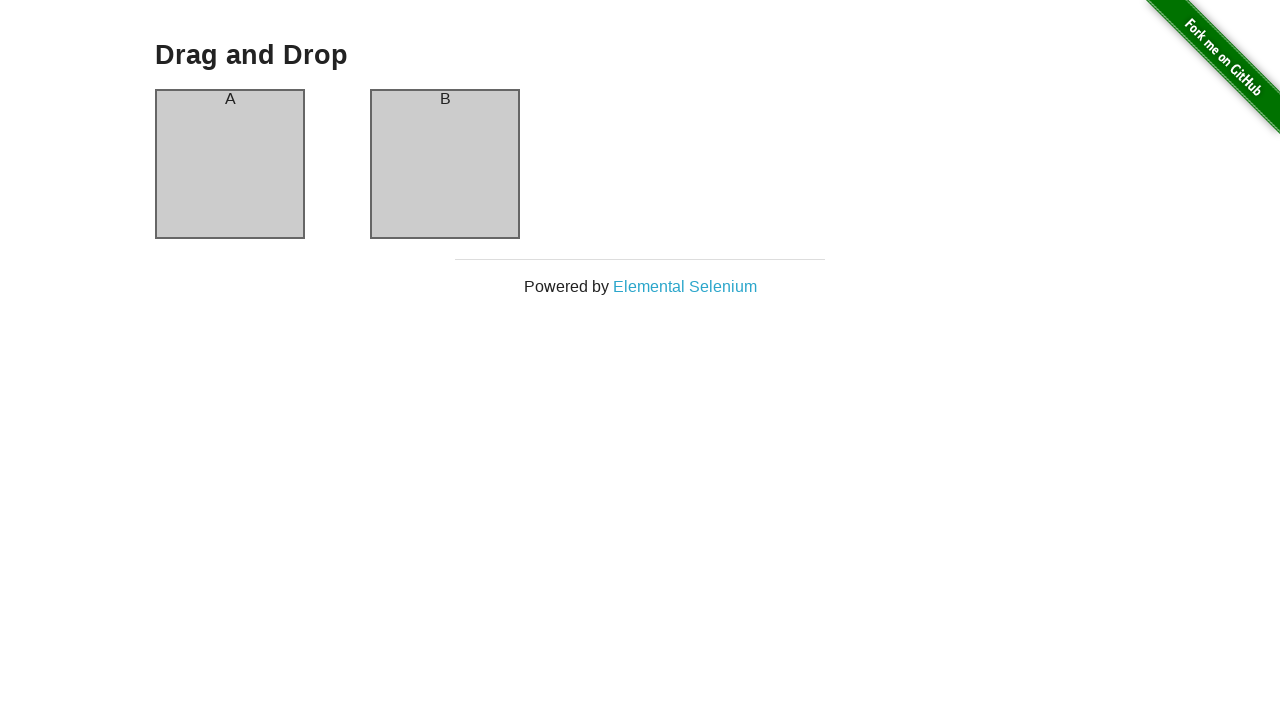

Verified column B contains 'B' in initial state
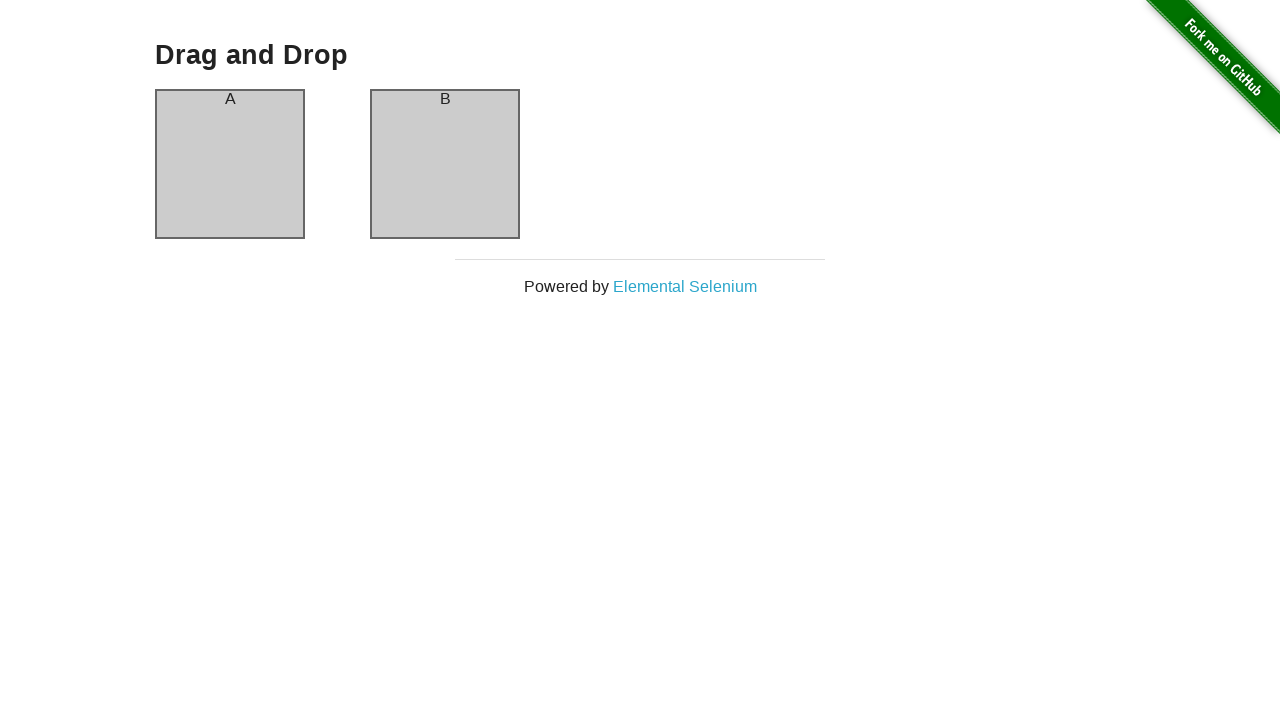

Dragged column A to column B position at (445, 164)
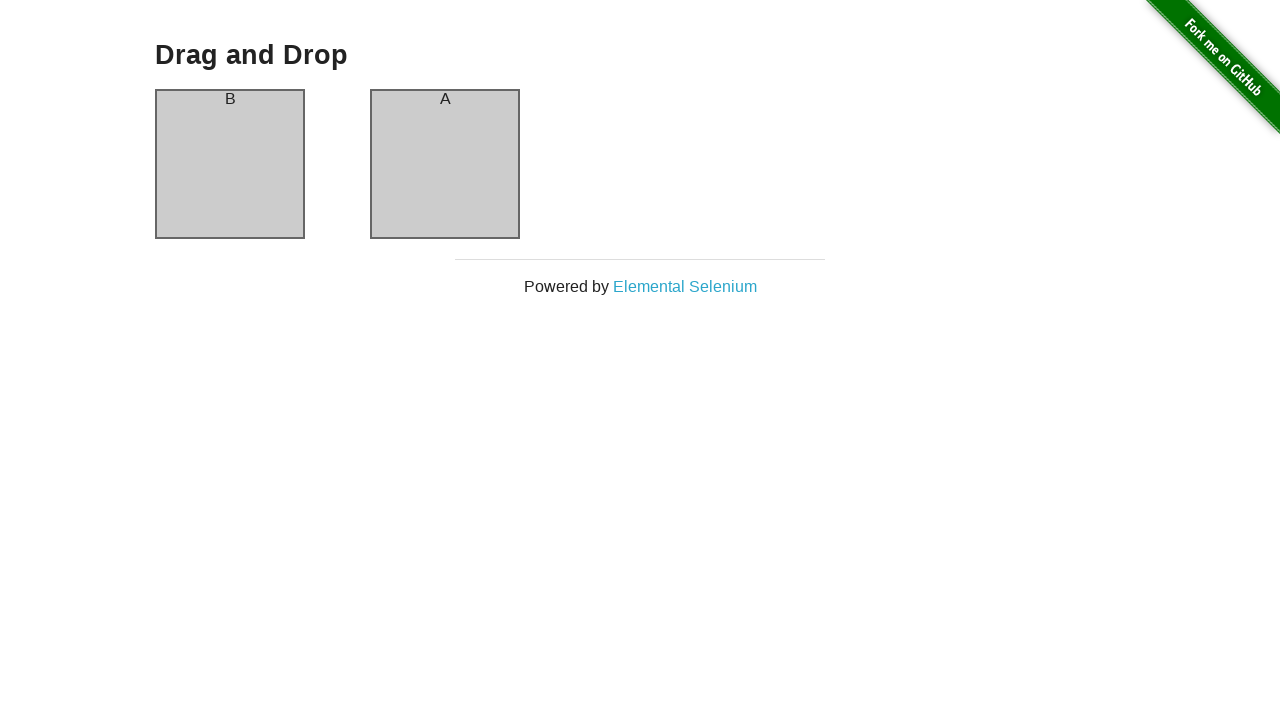

Verified column A now contains 'B' after drag and drop
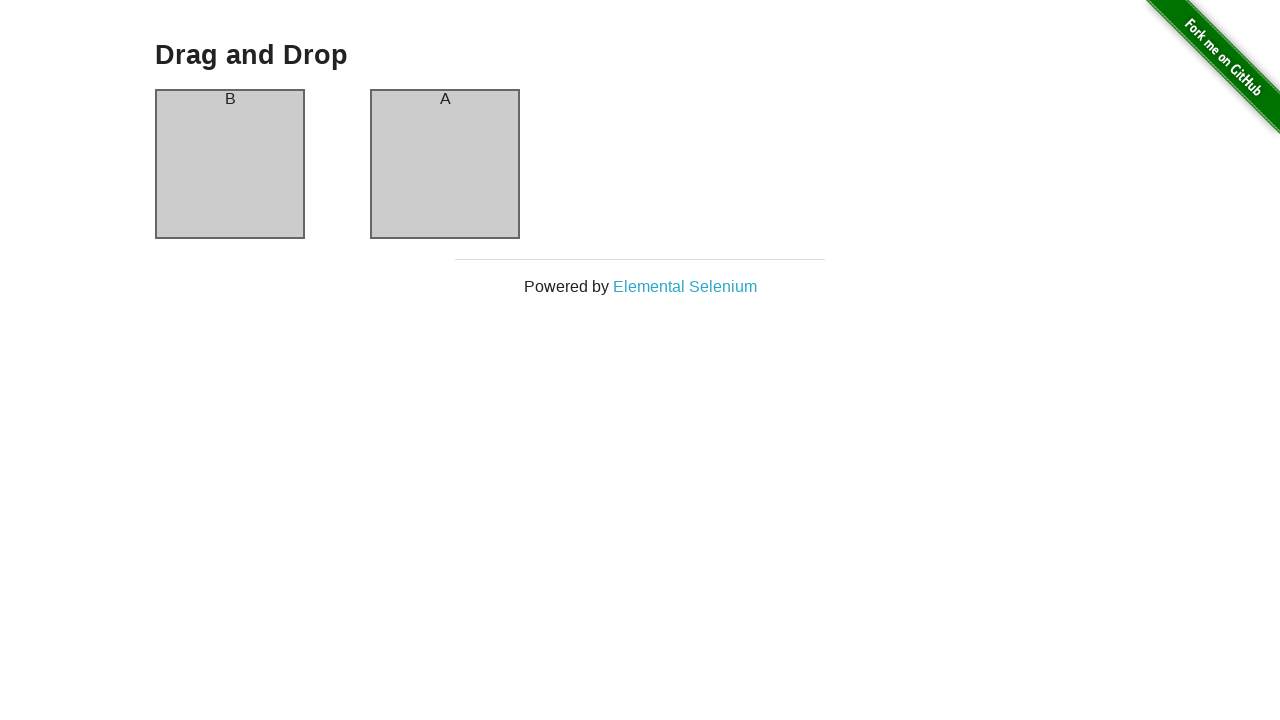

Verified column B now contains 'A' after drag and drop - swap successful
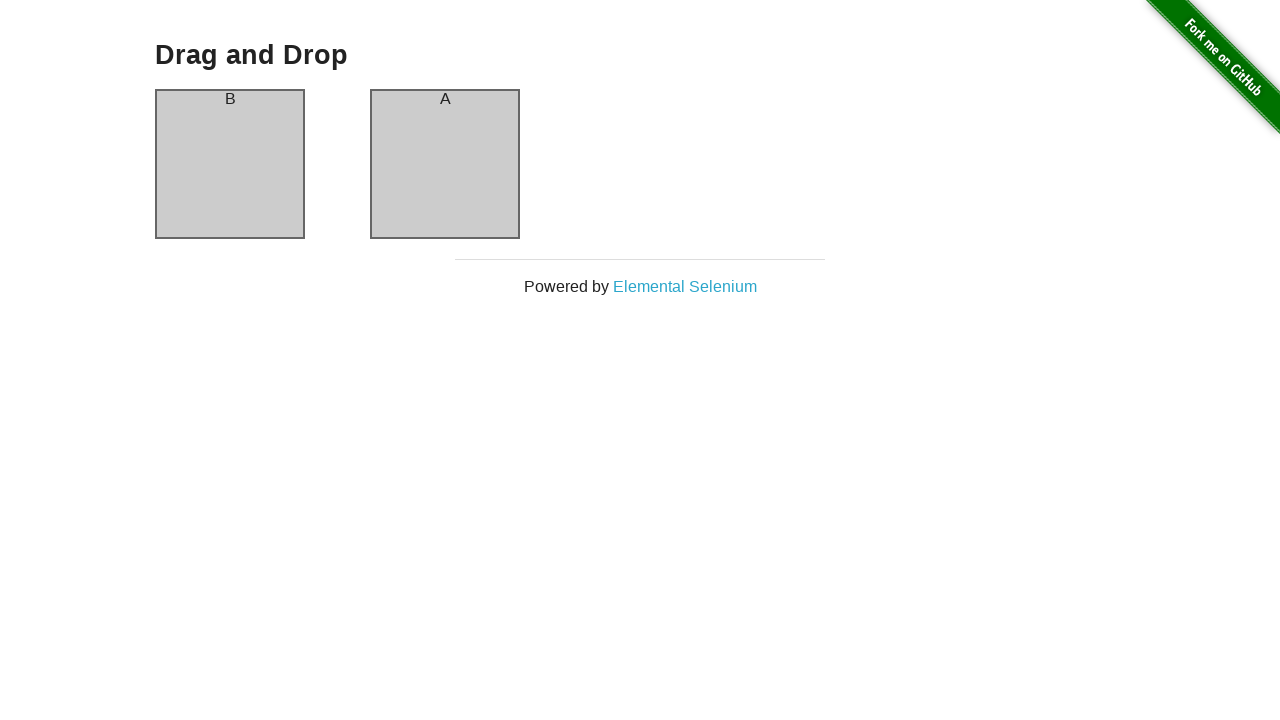

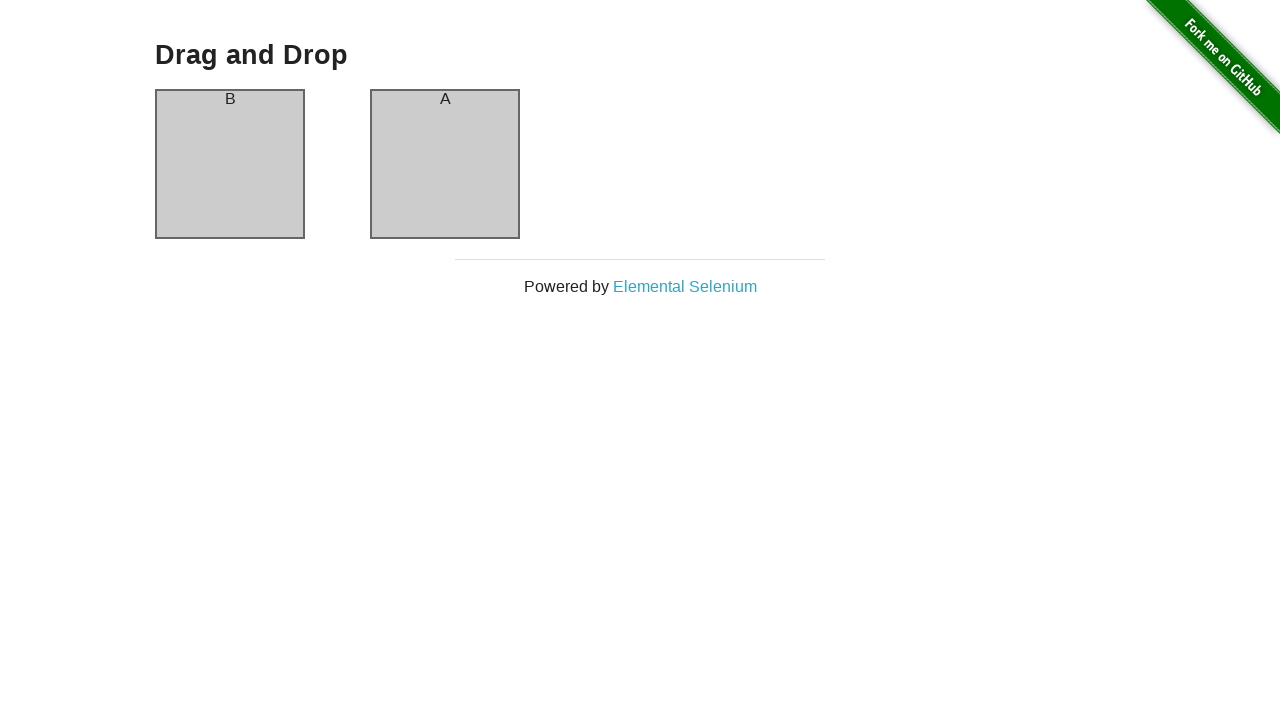